Fills in login form on Sauce Demo site with username and password, then clicks the login button

Starting URL: https://www.saucedemo.com/

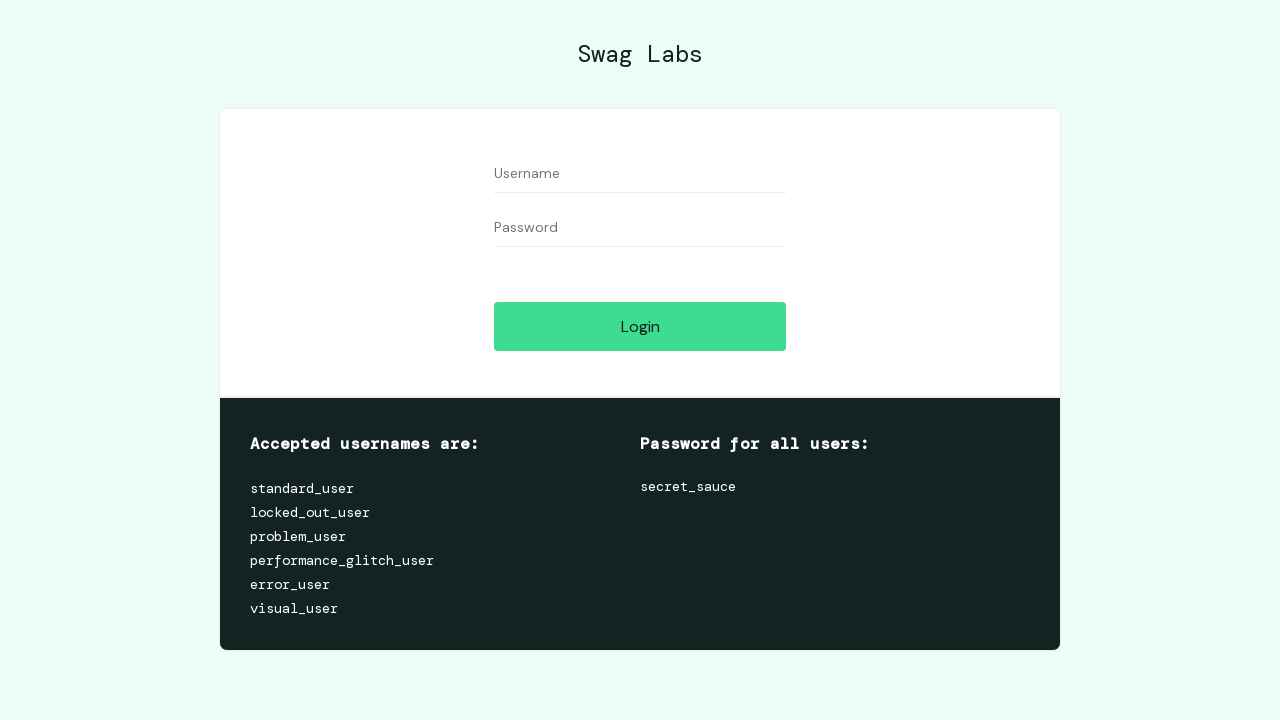

Filled username field with 'standard_user' using XPath contains selector on //input[contains(@id,'name')]
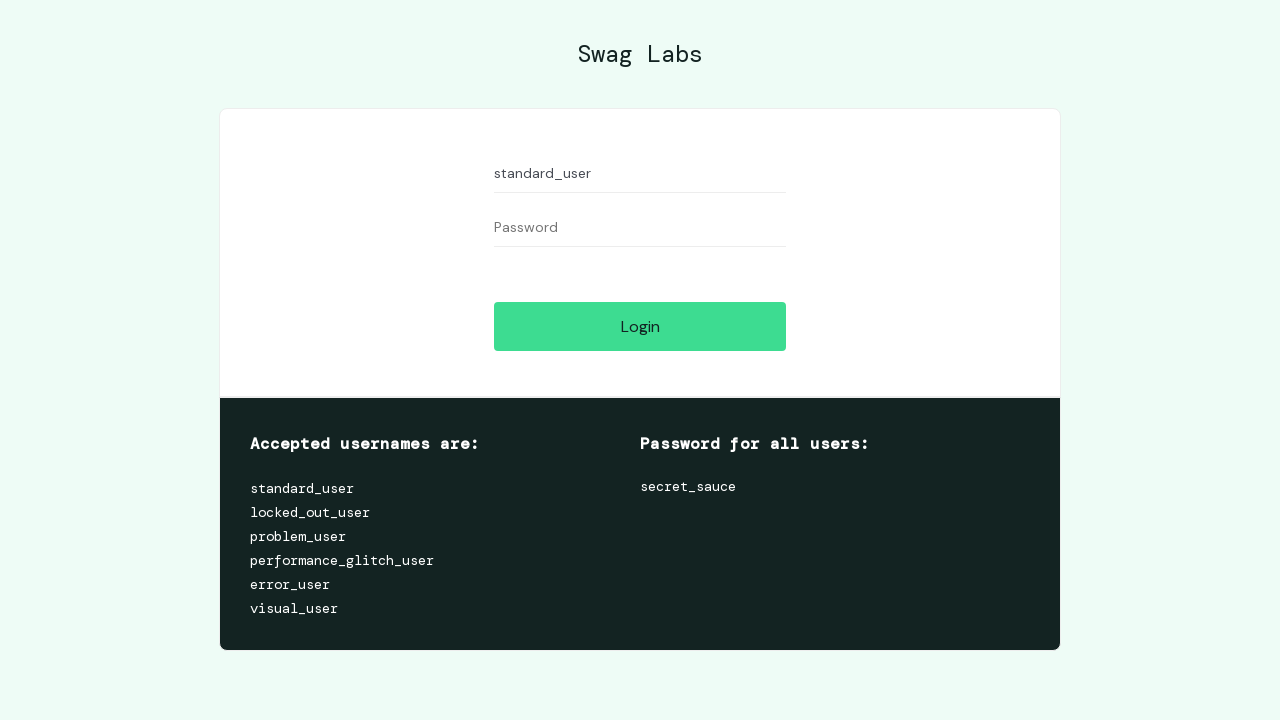

Filled password field with 'secret_sauce' using XPath contains selector on //input[contains(@id,'rd')]
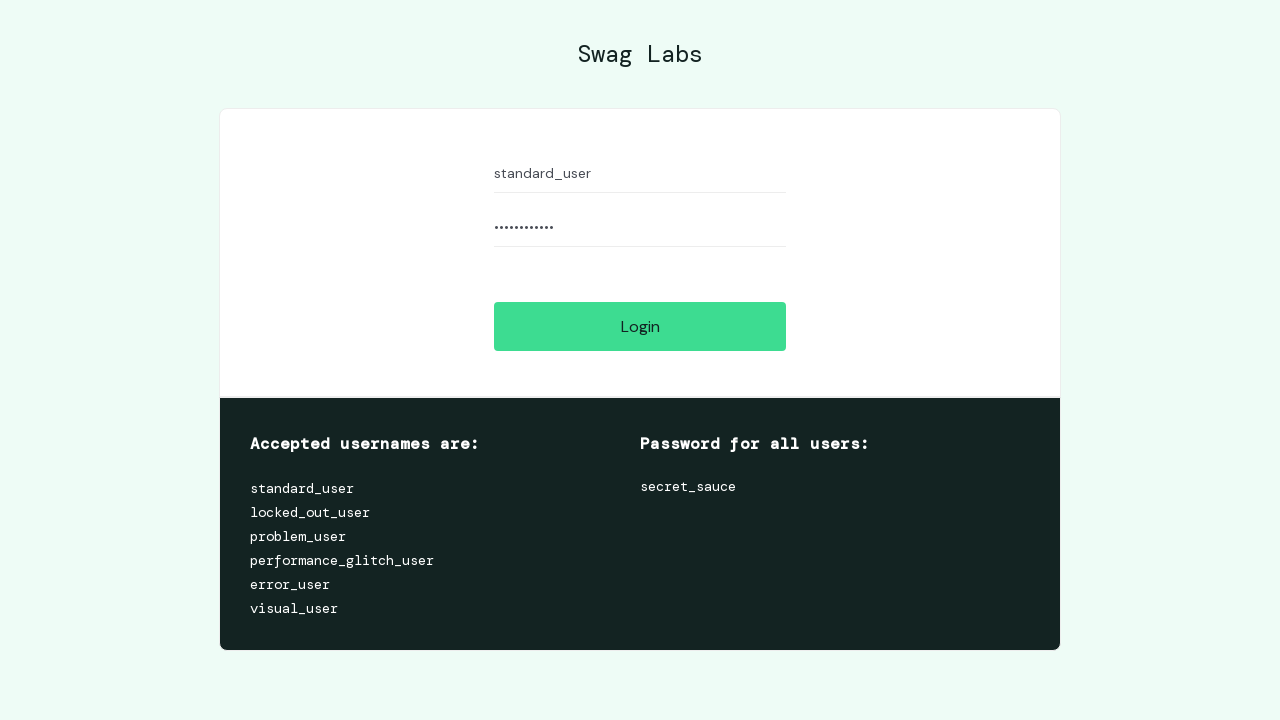

Clicked login button to submit credentials at (640, 326) on xpath=//input[contains(@id,'login-button')]
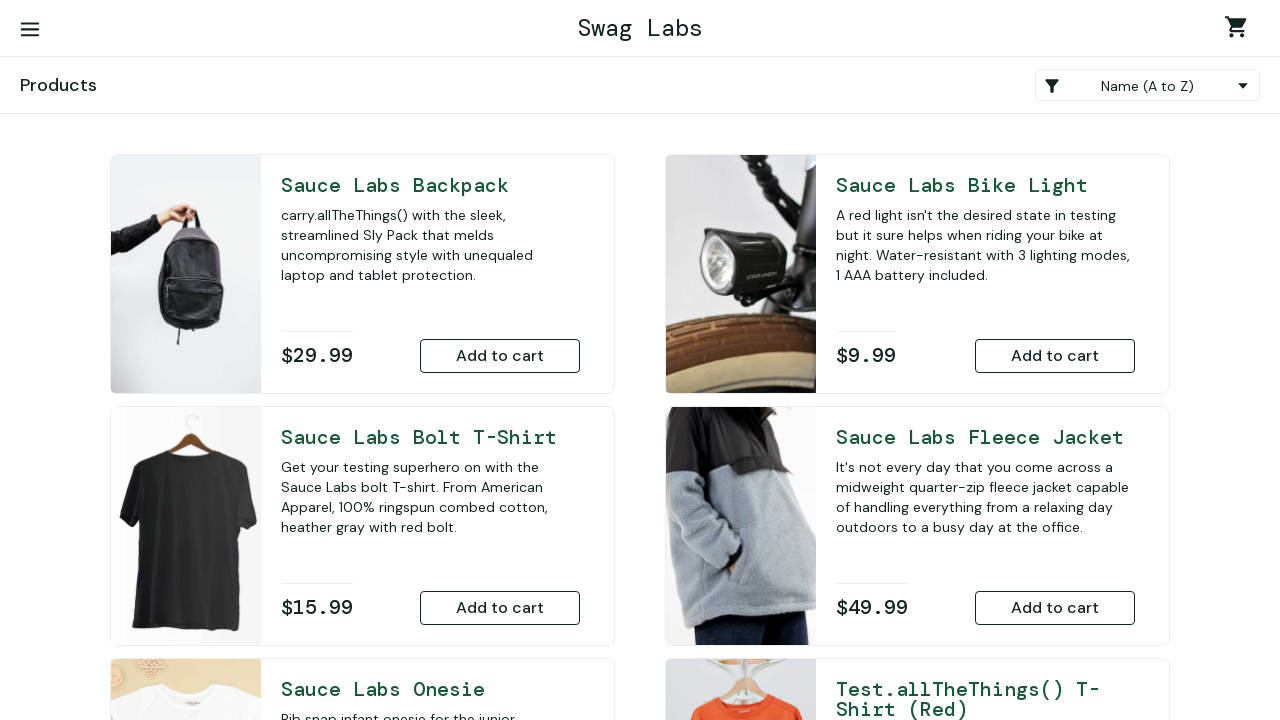

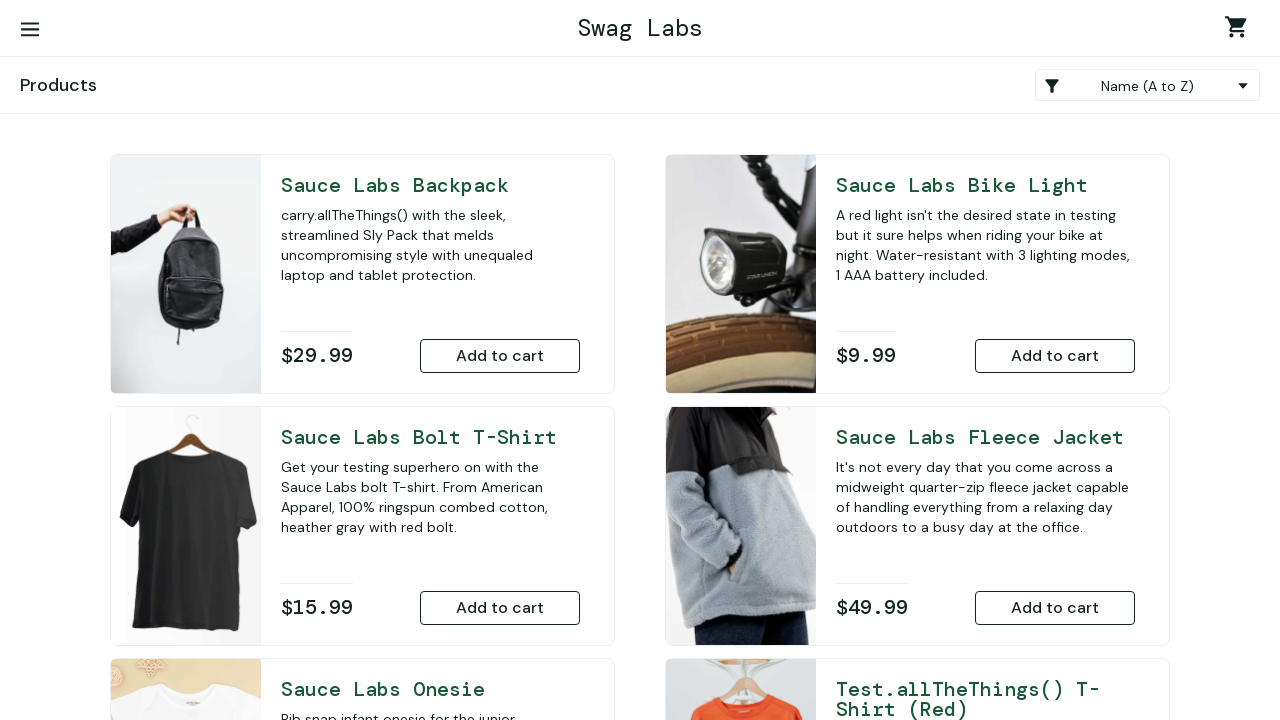